Tests various input field interactions on a practice page including filling text, appending text, clearing fields, and checking disabled/readonly states of input elements

Starting URL: https://letcode.in/edit

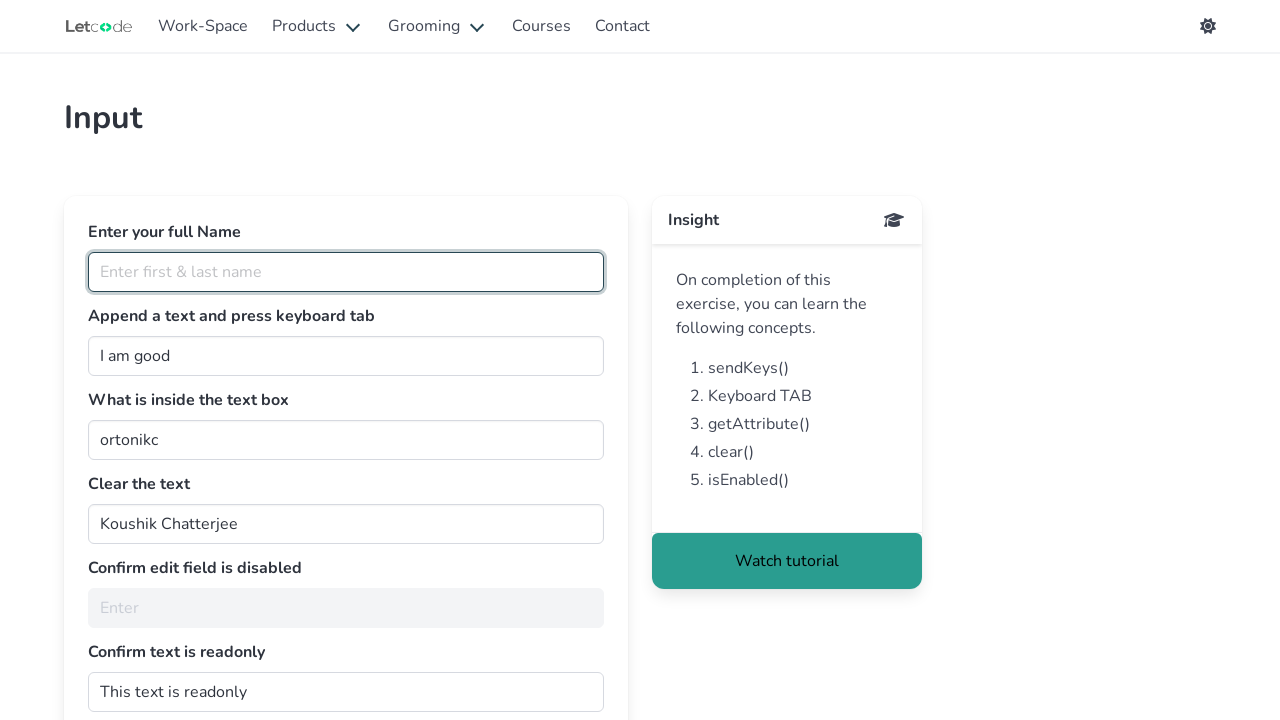

Filled fullName field with 'Iboo' on #fullName
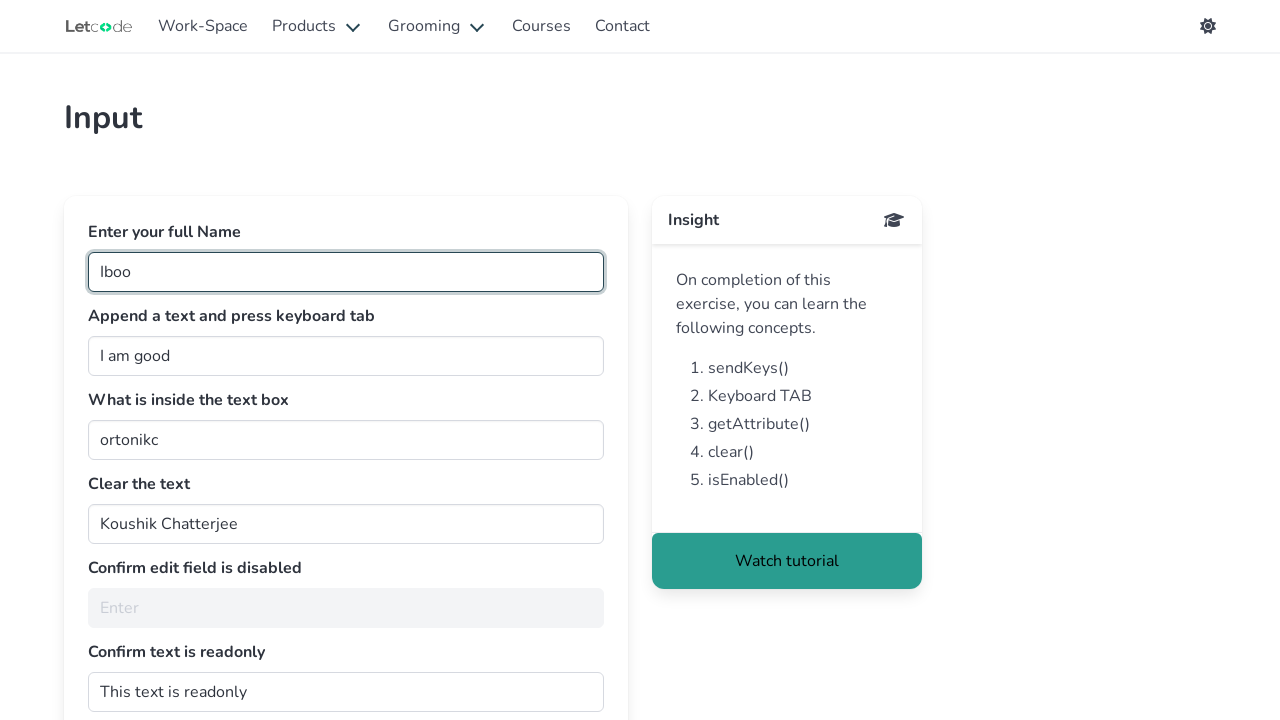

Pressed End key to navigate to end of join field on #join
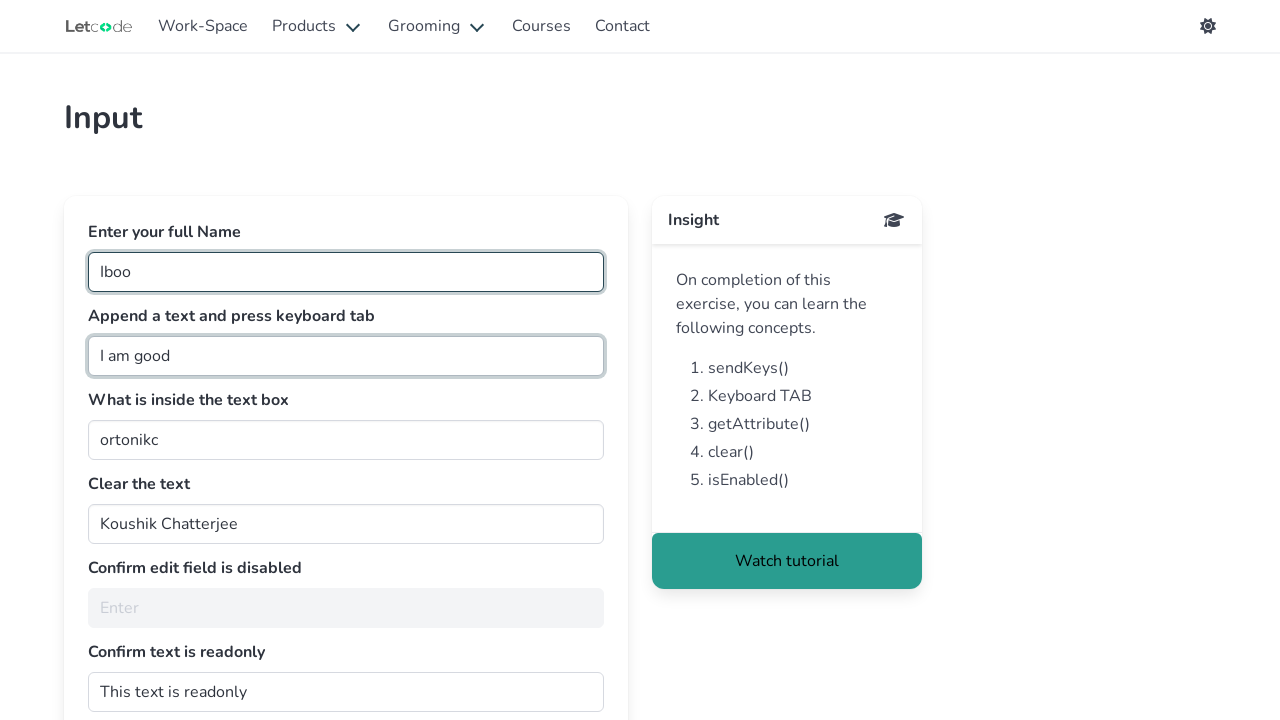

Appended ' Man' to join field on #join
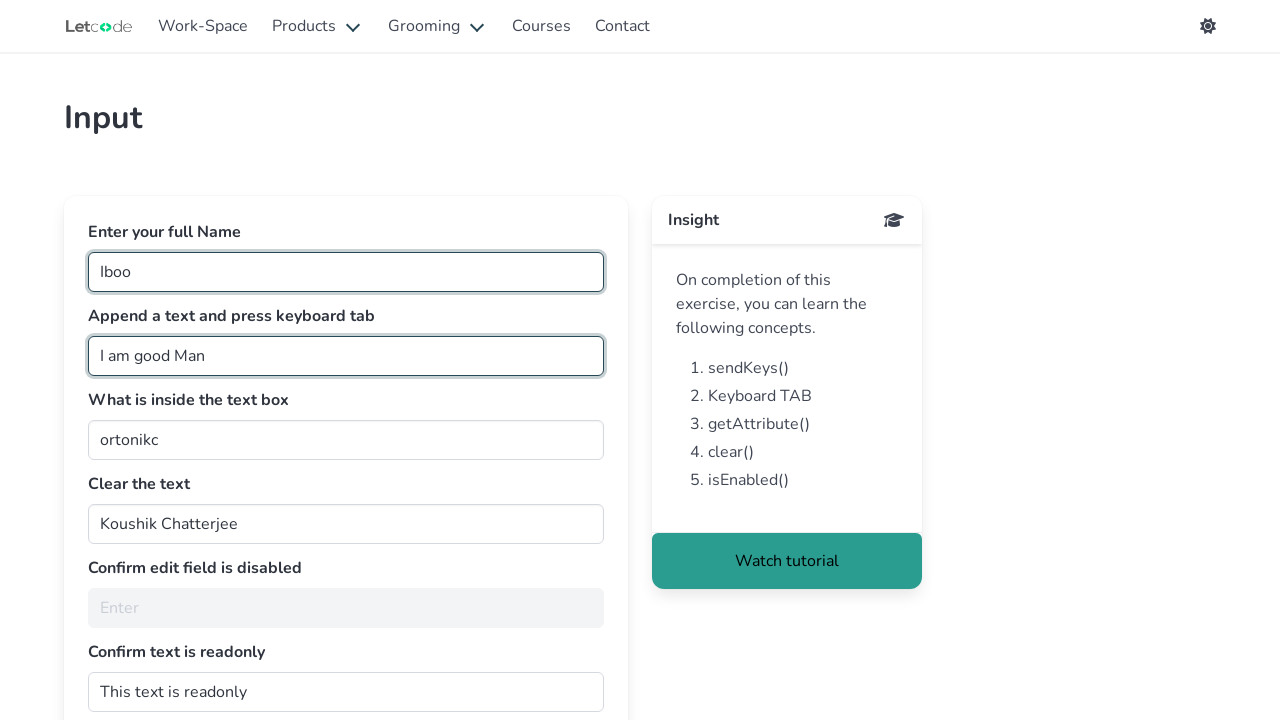

Pressed Tab key to move focus away from join field on #join
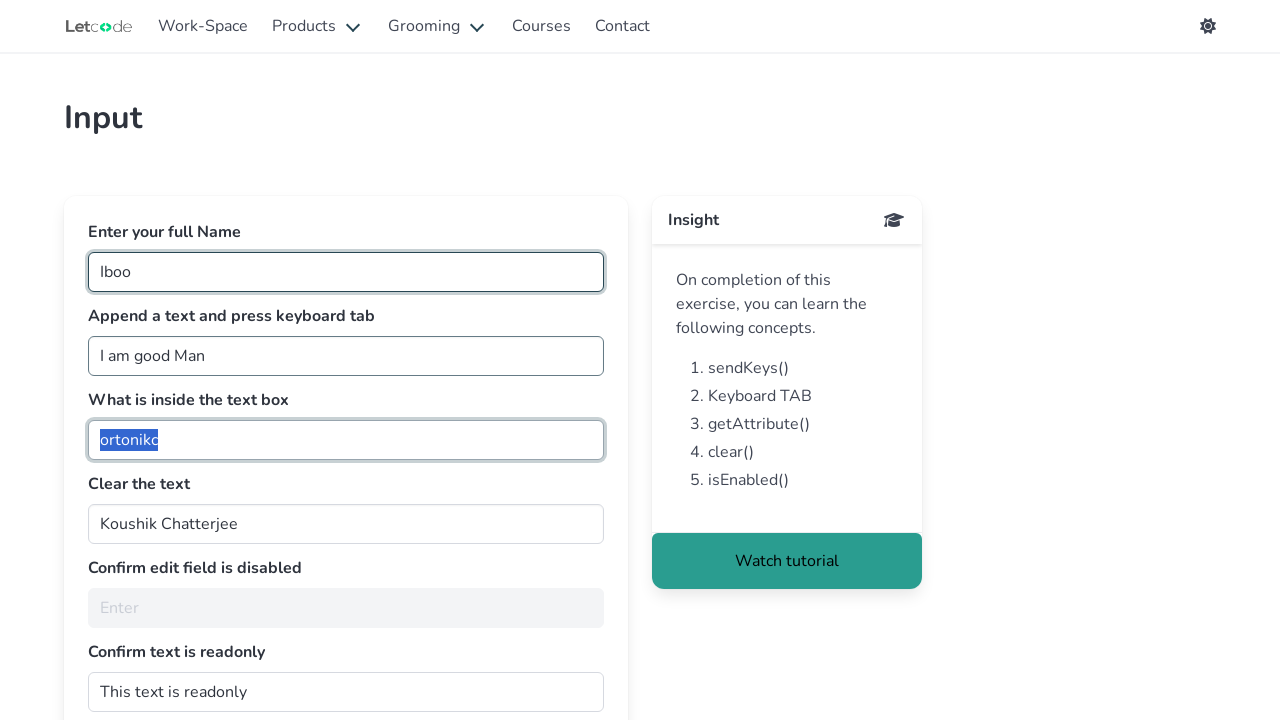

Retrieved value from getMe field: 'ortonikc'
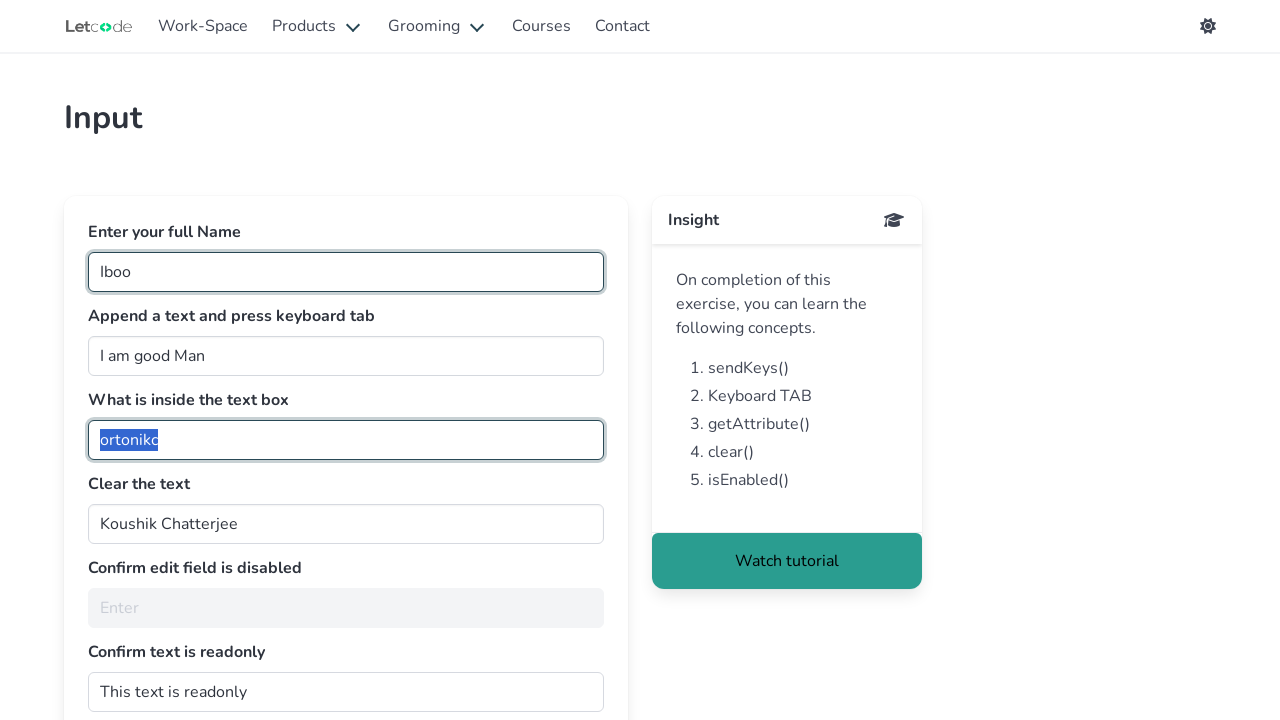

Cleared clearMe input field on #clearMe
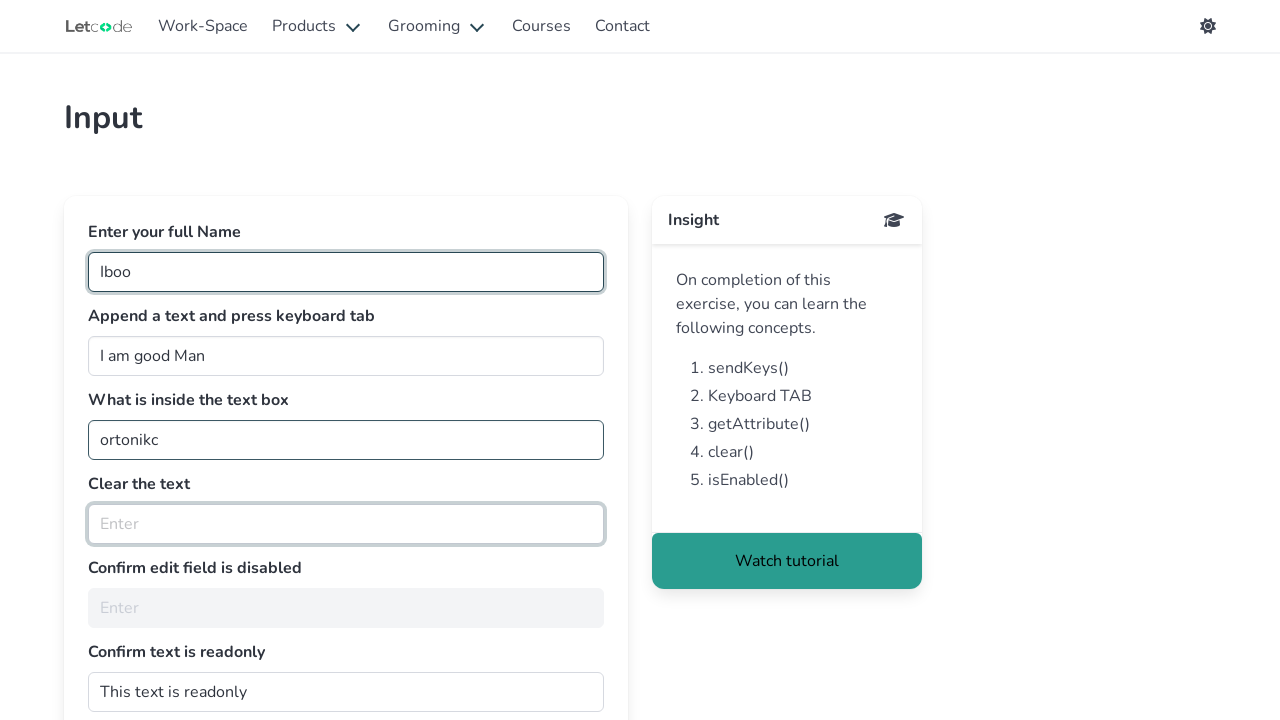

Checked if noEdit field is disabled
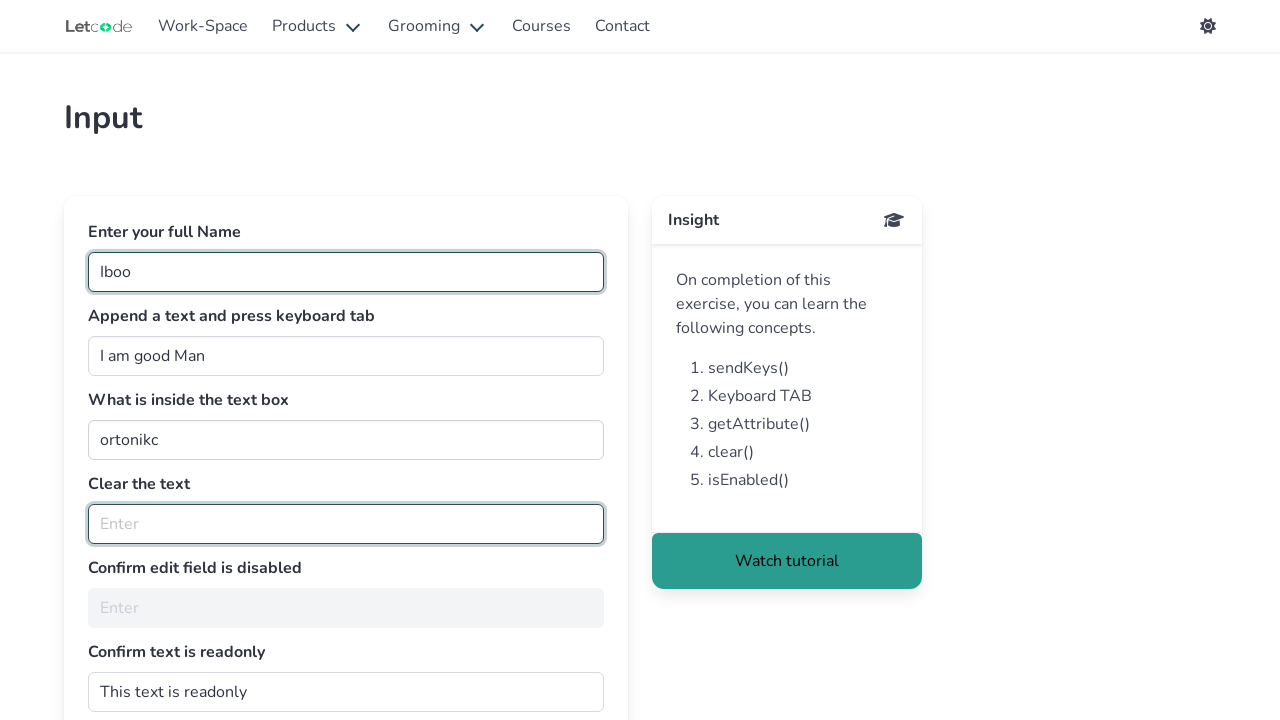

Checked if dontwrite field is editable
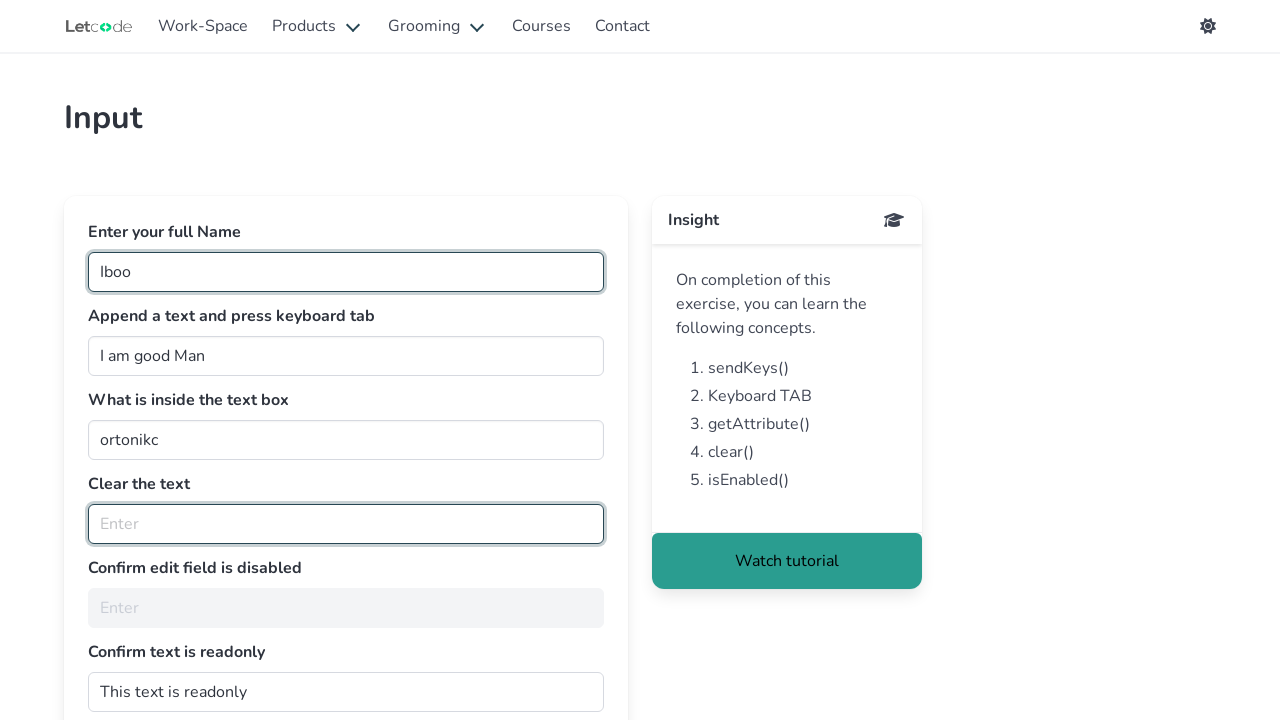

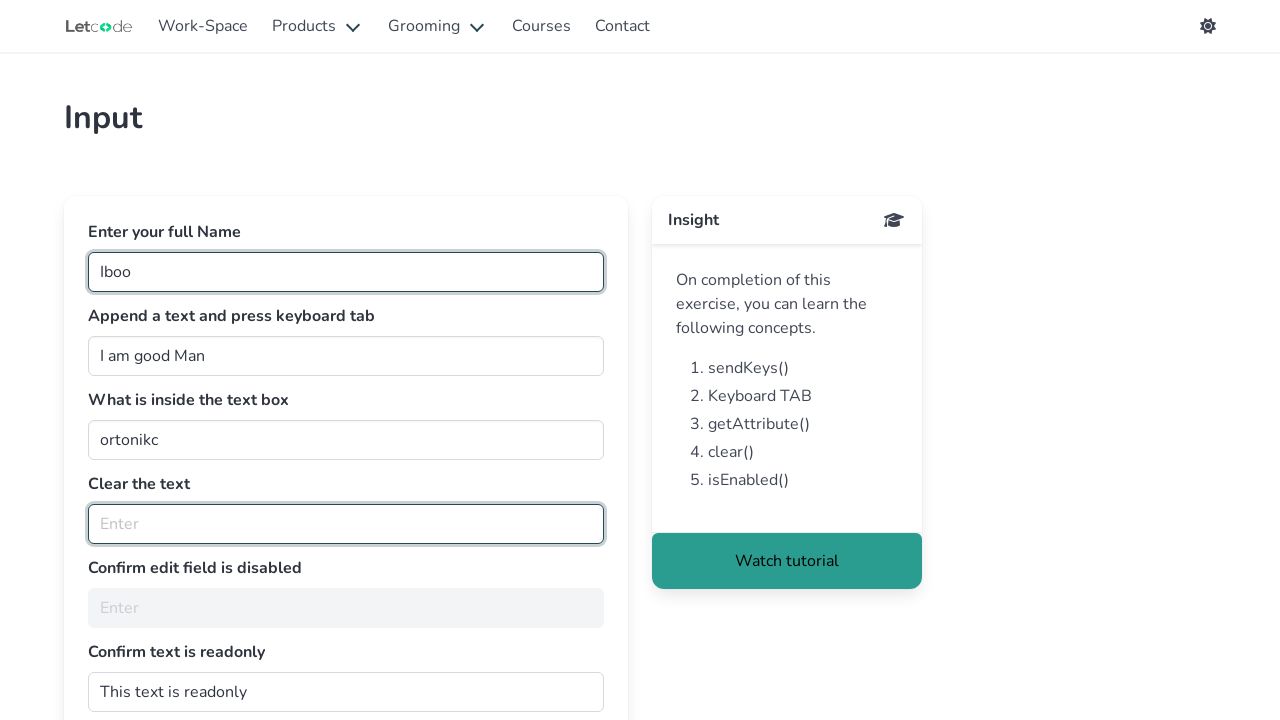